Navigates to the home page and verifies the header text, description, and menu are displayed correctly

Starting URL: https://kristinek.github.io/site

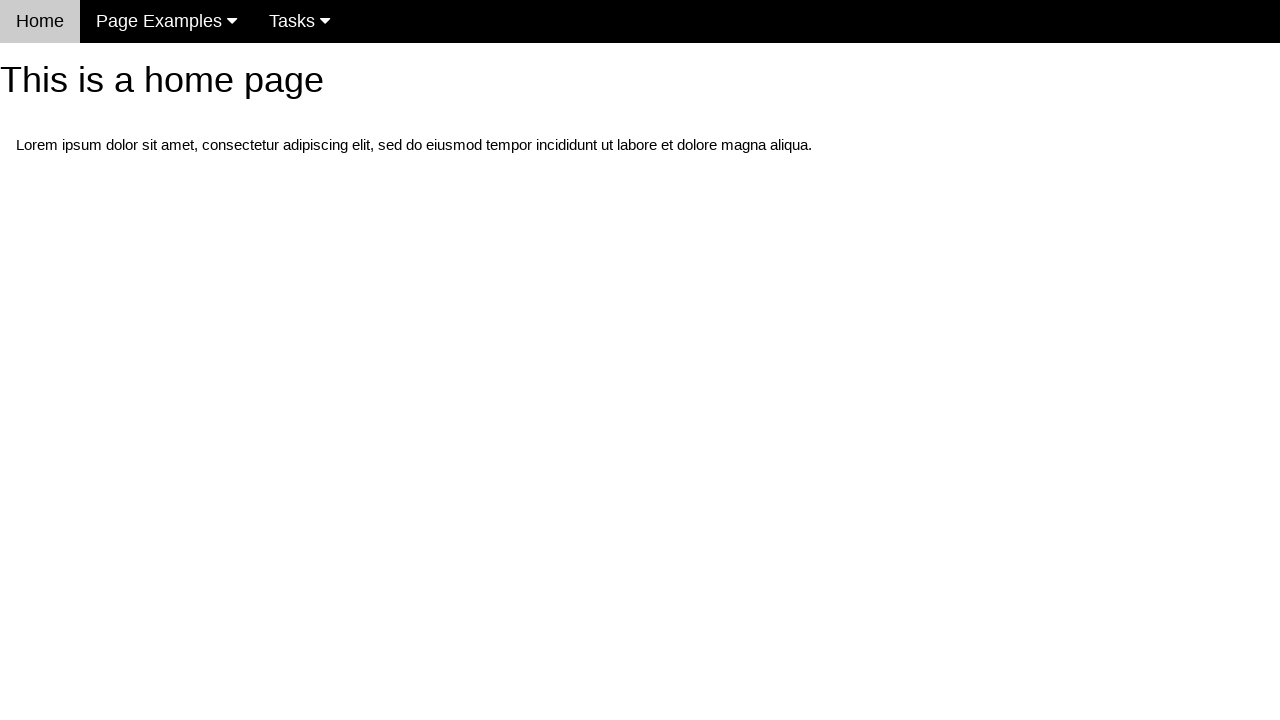

Navigated to home page at https://kristinek.github.io/site
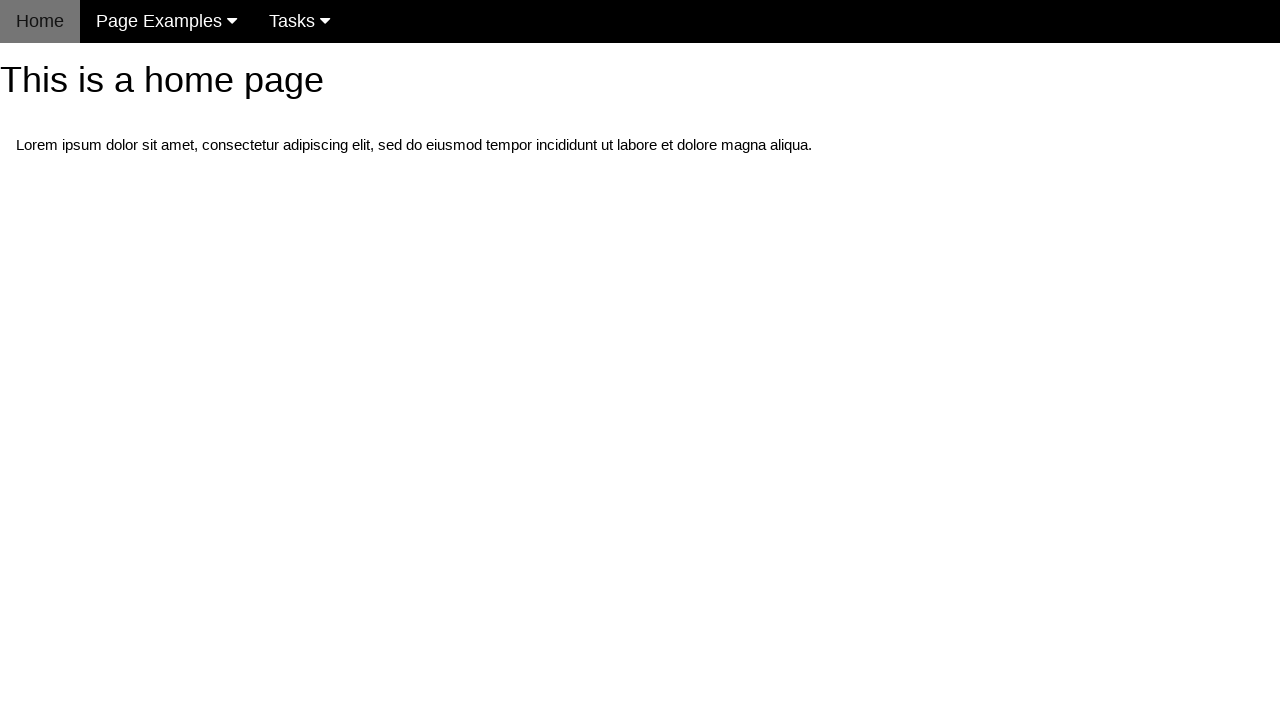

Verified header text 'This is a home page' is displayed
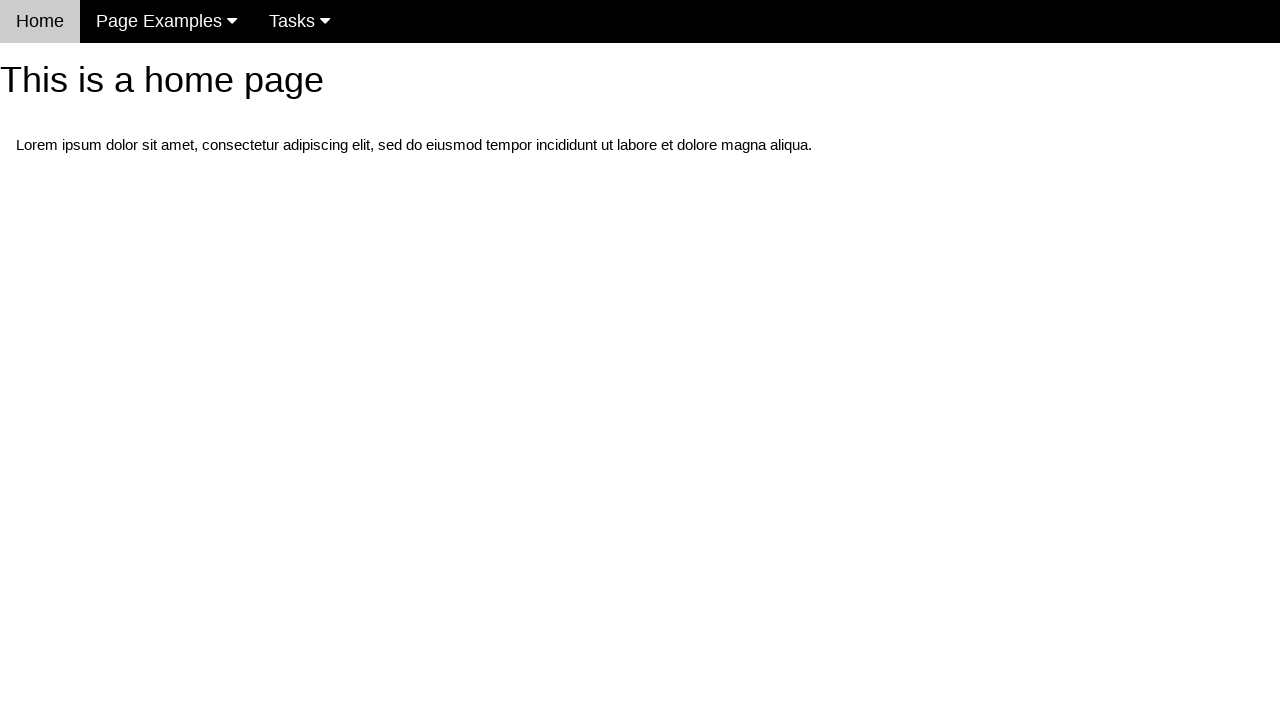

Verified description text is displayed correctly
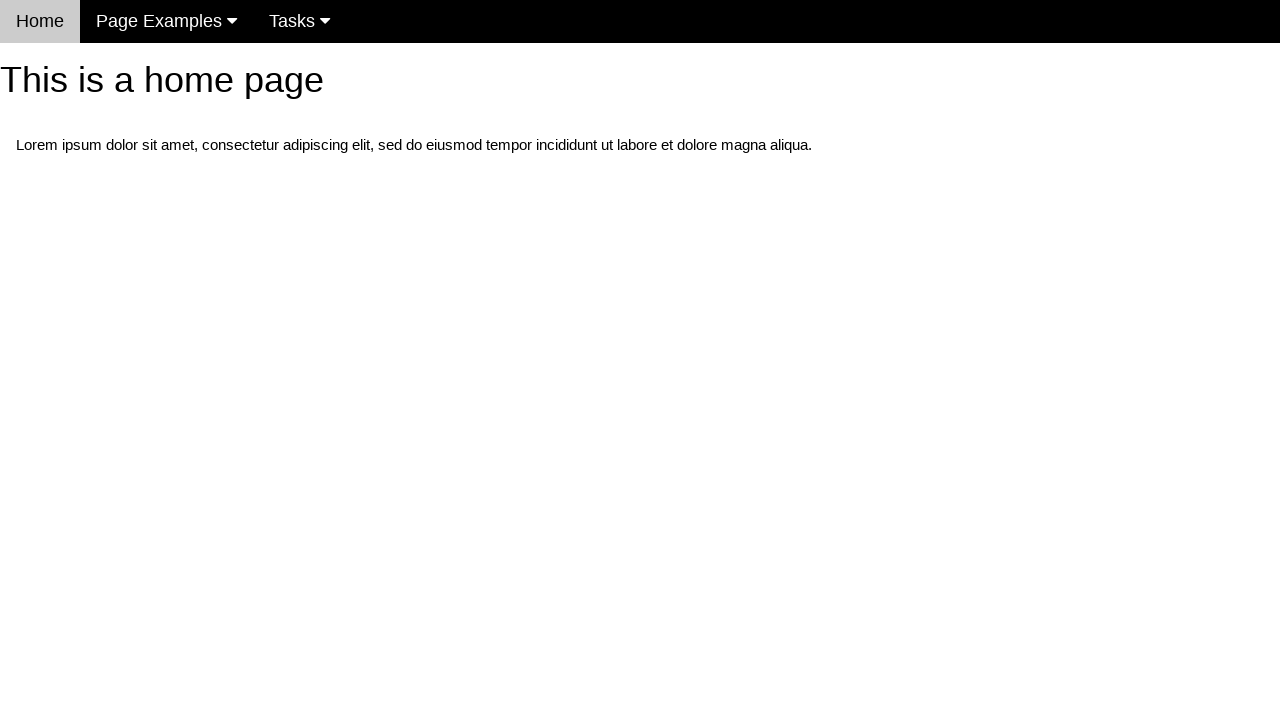

Verified navigation menu is visible
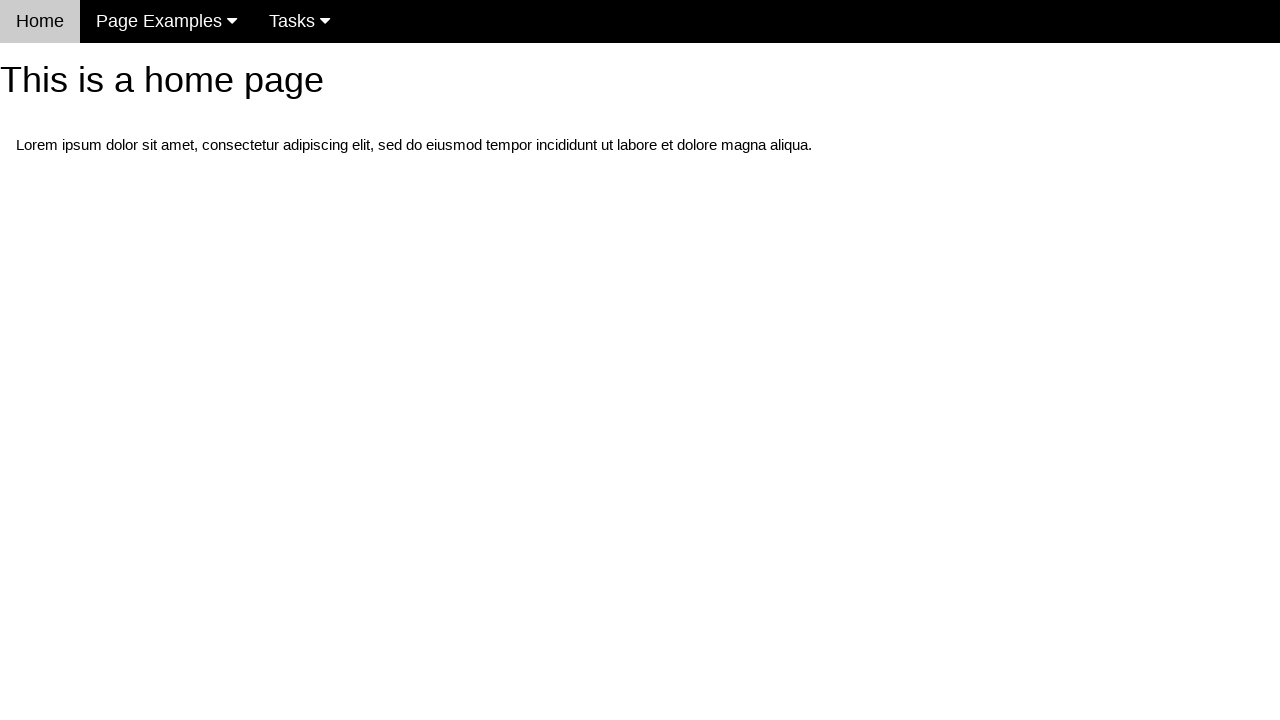

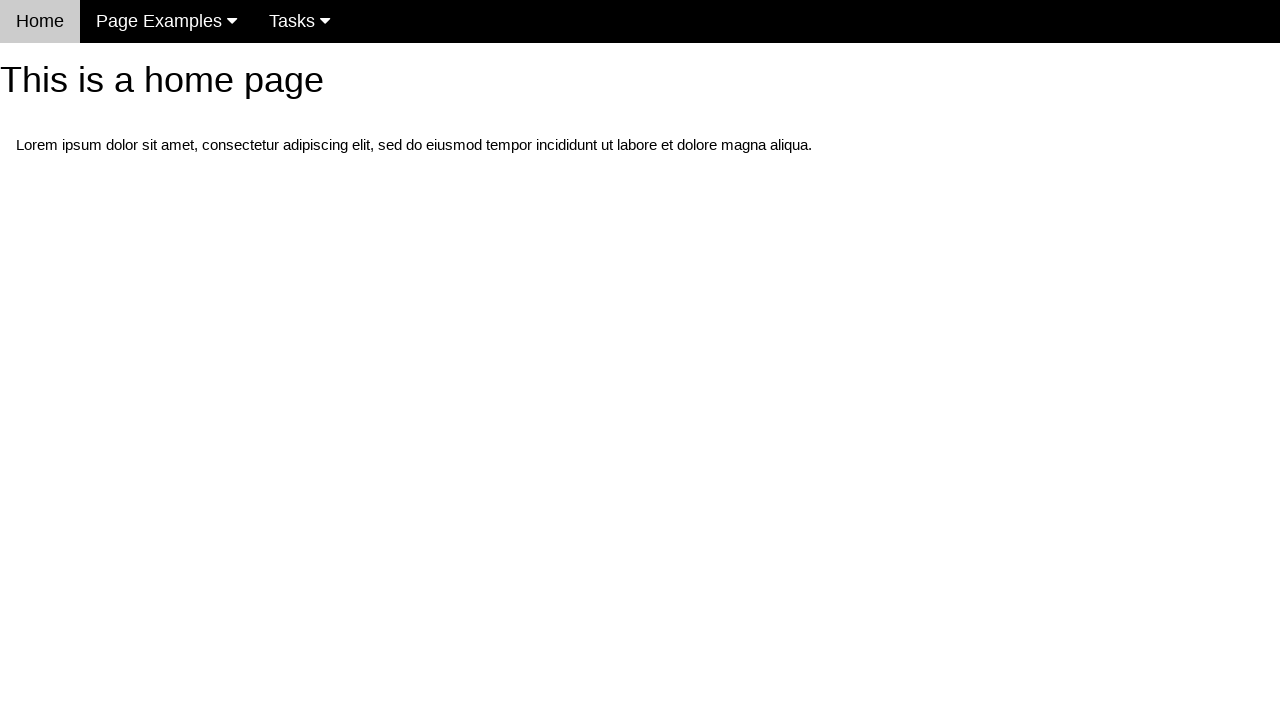